Tests adding todo items by filling the input field and pressing Enter, verifying items are added to the list

Starting URL: https://demo.playwright.dev/todomvc

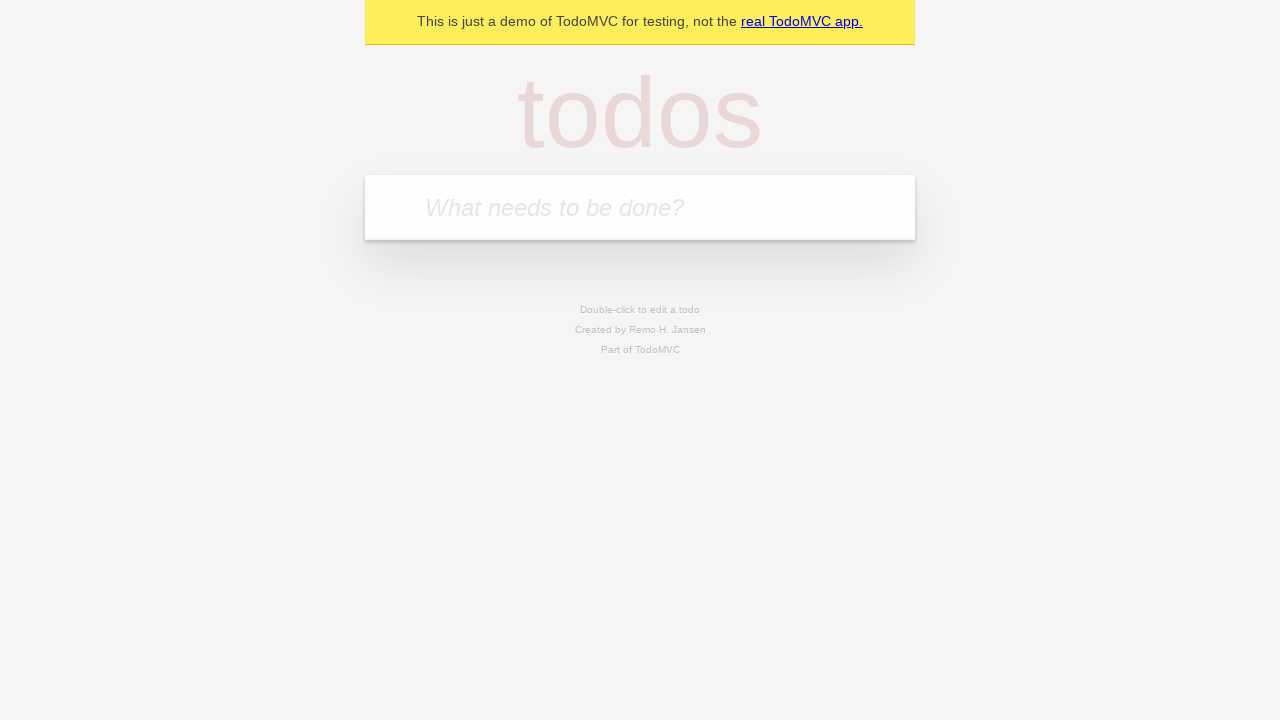

Filled todo input field with 'buy some cheese' on internal:attr=[placeholder="What needs to be done?"i]
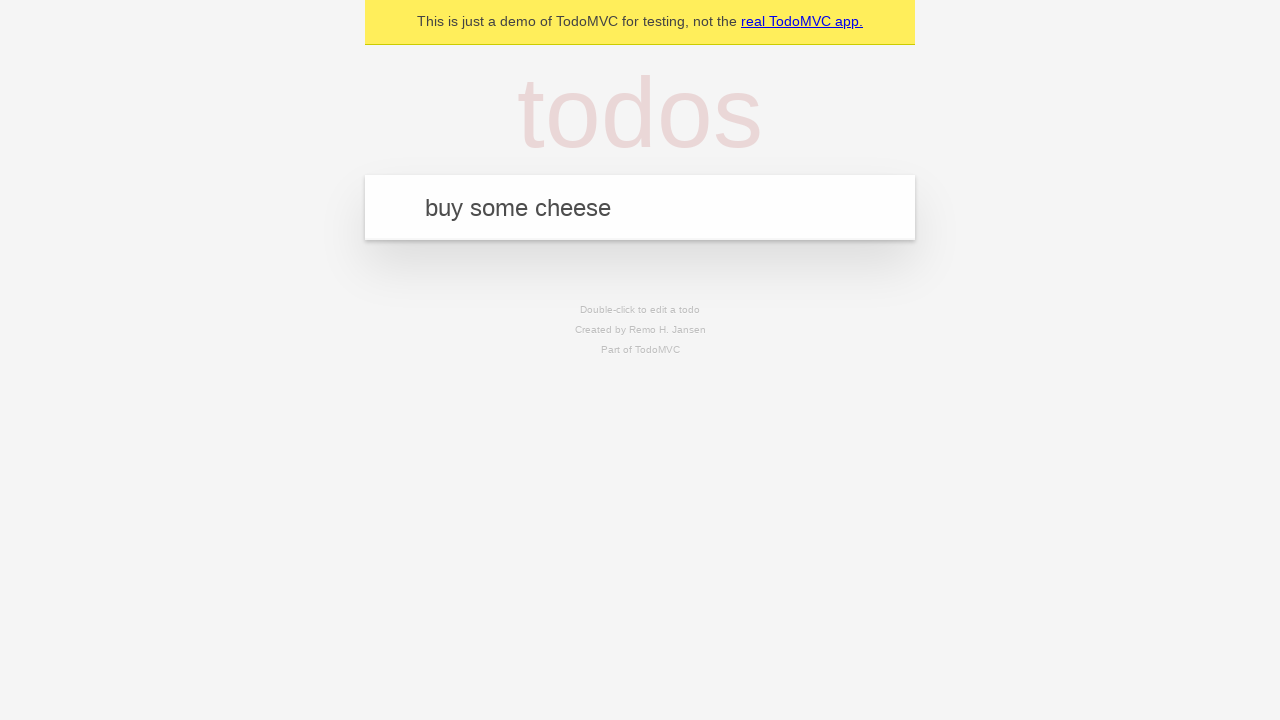

Pressed Enter to add first todo item on internal:attr=[placeholder="What needs to be done?"i]
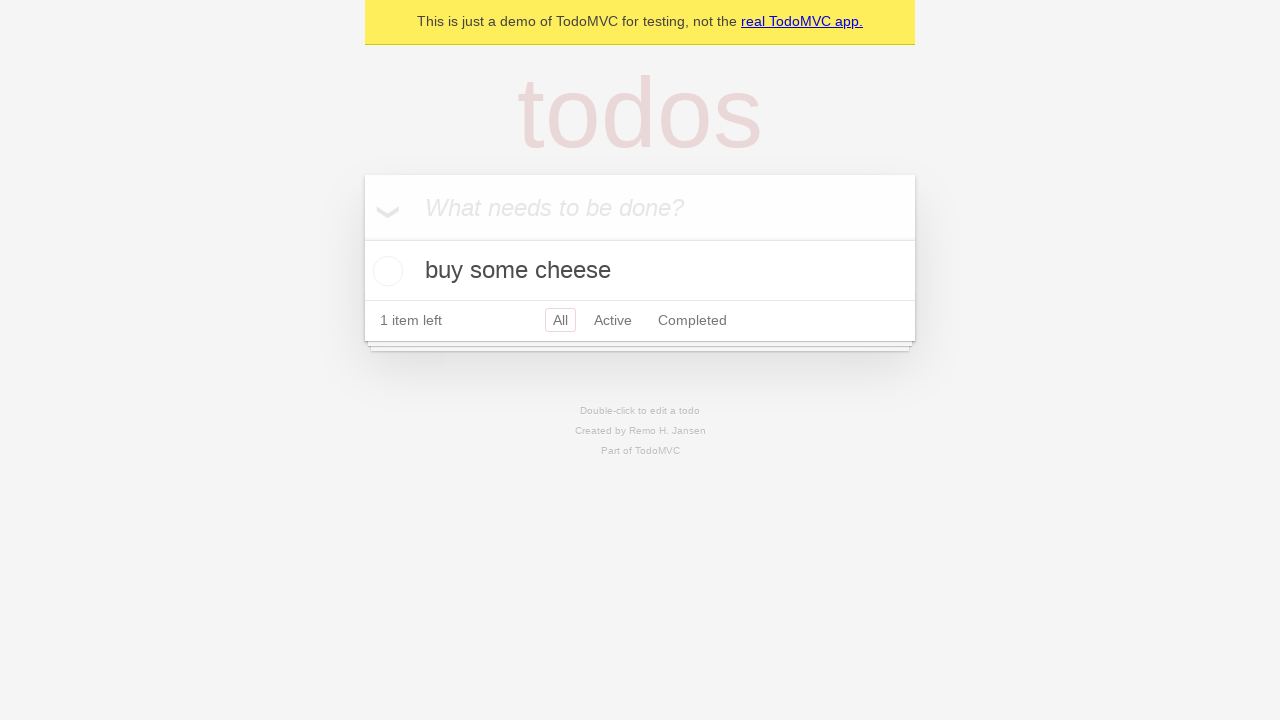

First todo item appeared in the list
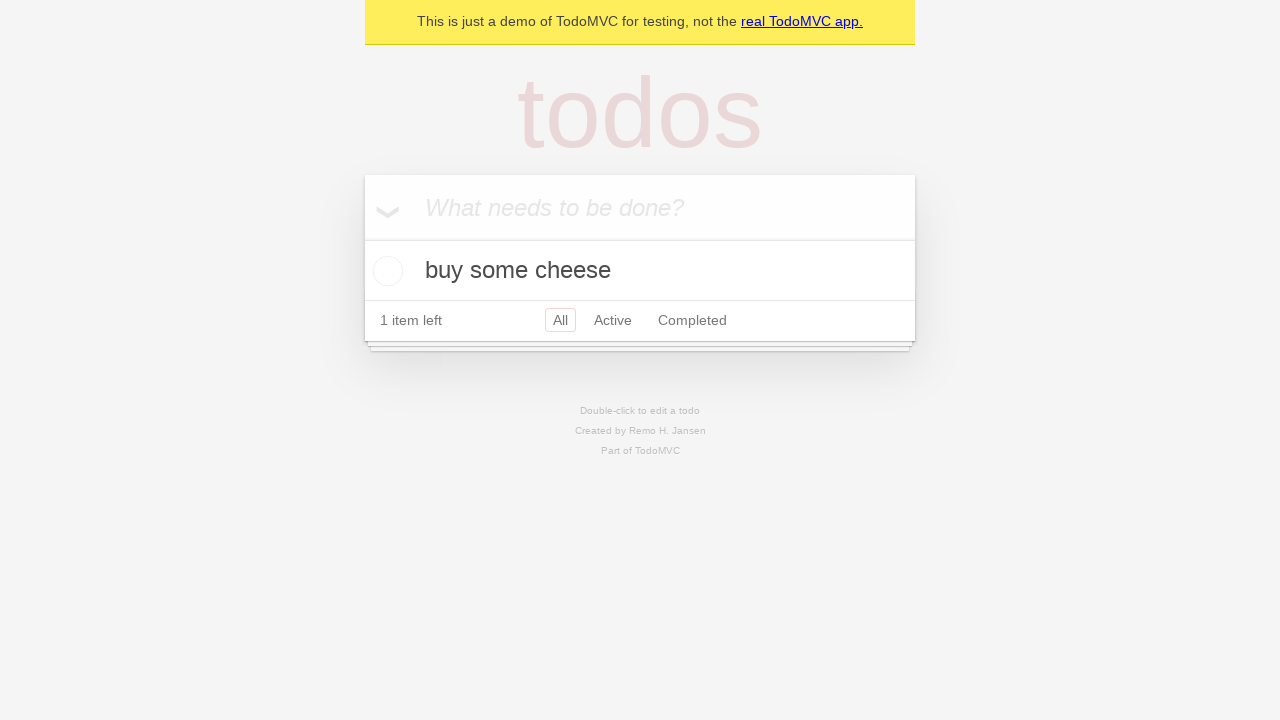

Filled todo input field with 'feed the cat' on internal:attr=[placeholder="What needs to be done?"i]
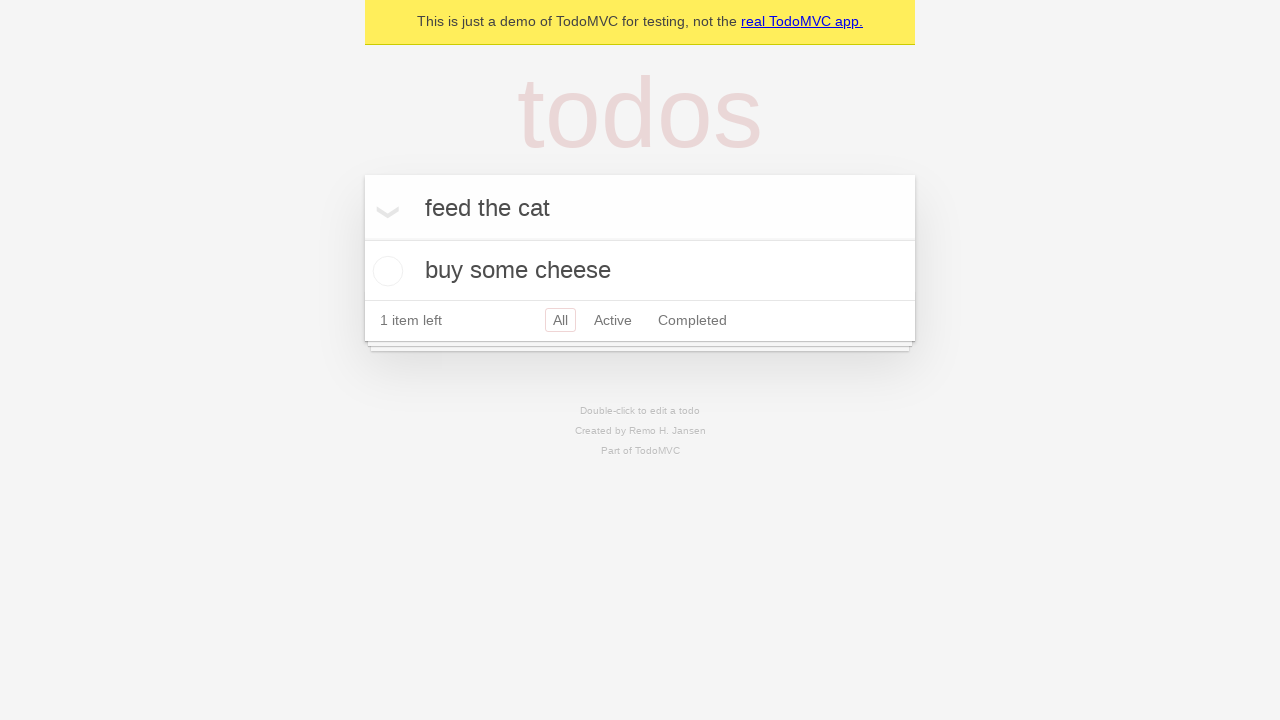

Pressed Enter to add second todo item on internal:attr=[placeholder="What needs to be done?"i]
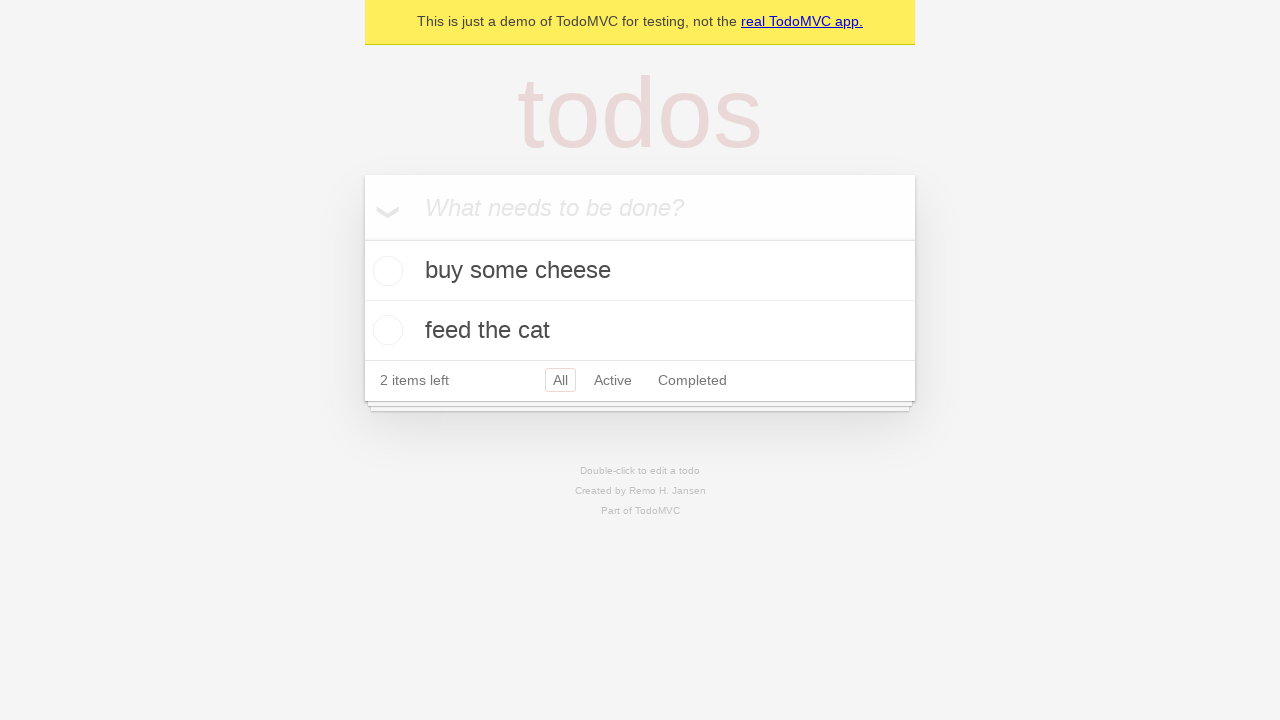

Both todo items are visible in the list
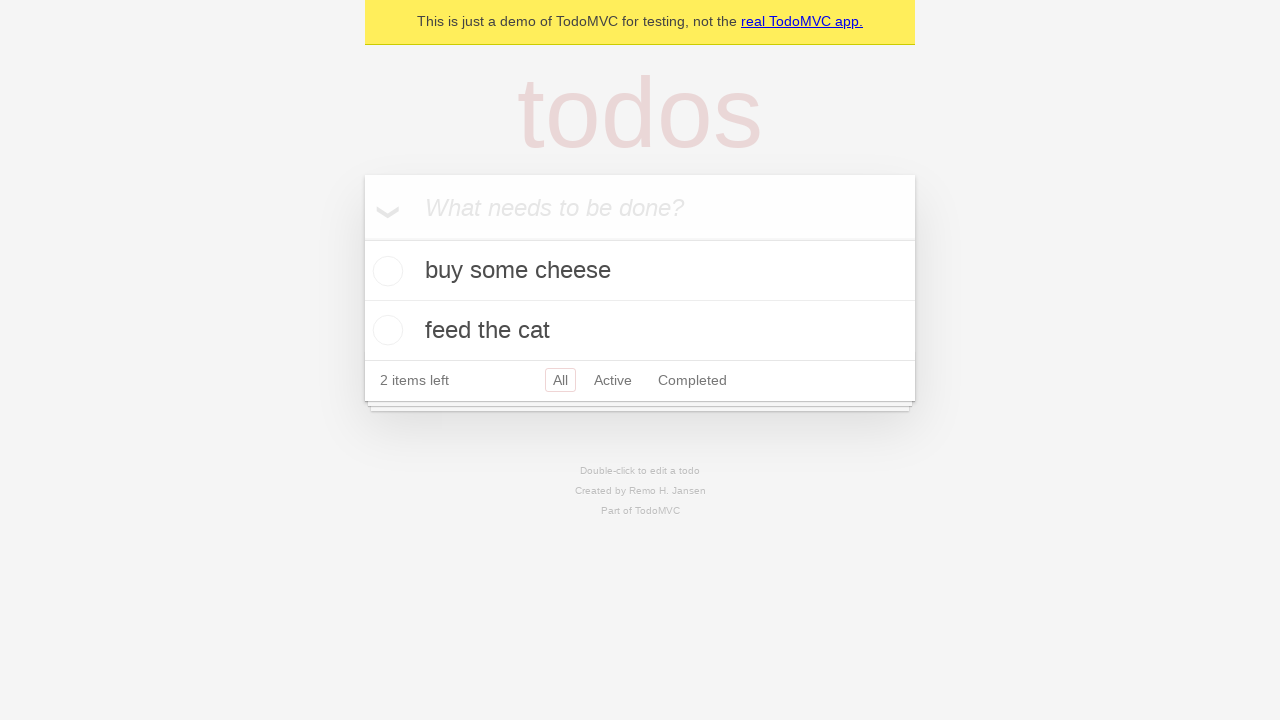

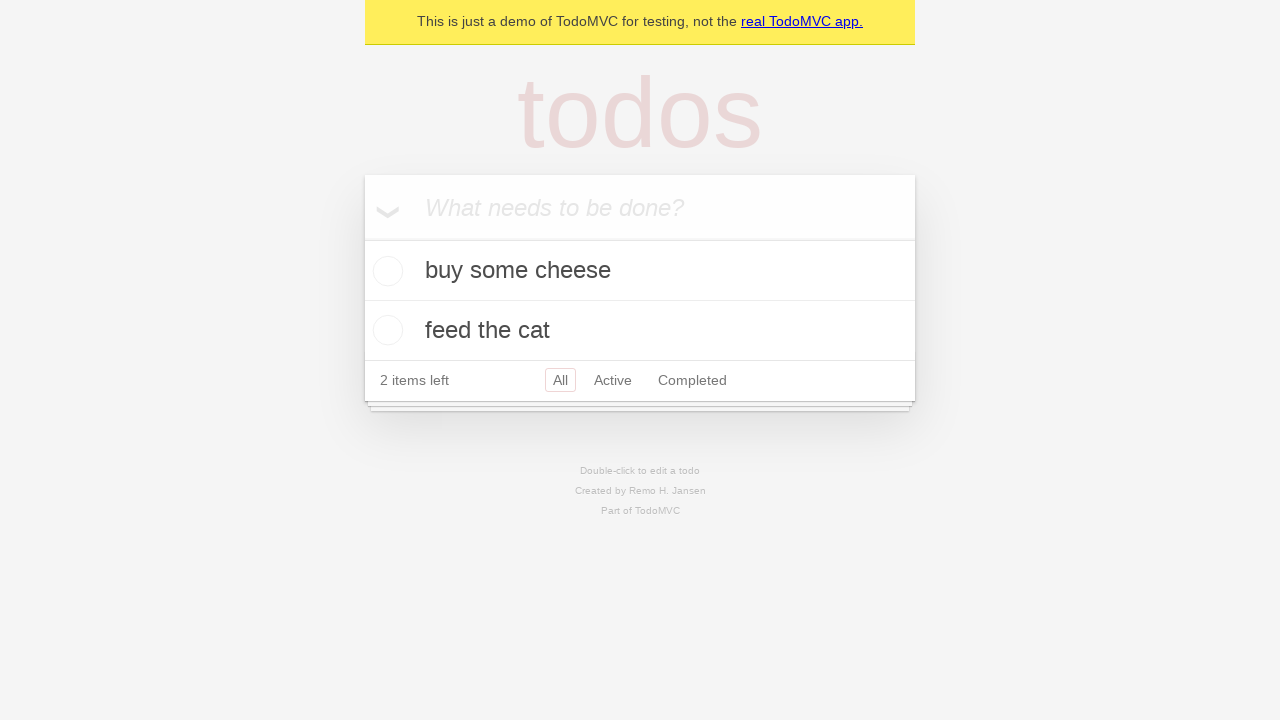